Navigates to jQuery UI demo page and clicks on the "Resizable" link to navigate to that section

Starting URL: https://jqueryui.com/droppable/

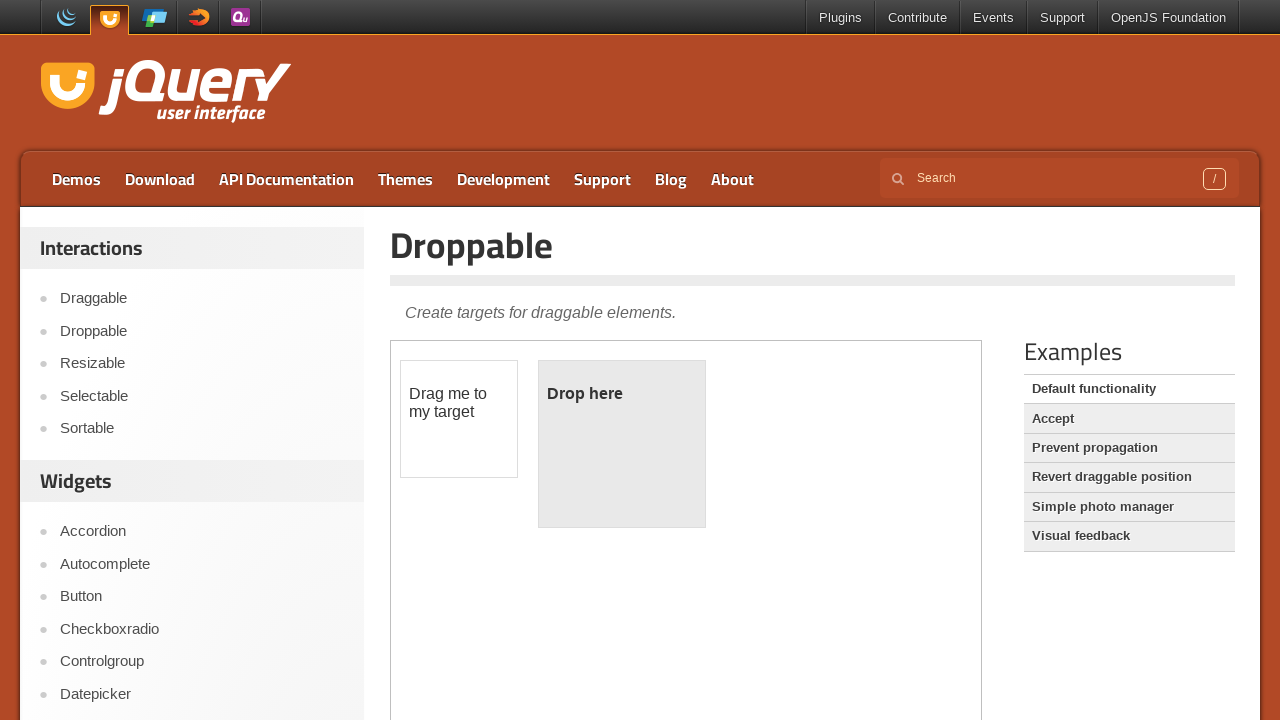

Clicked on the 'Resizable' link to navigate to that section at (202, 364) on a:text('Resizable')
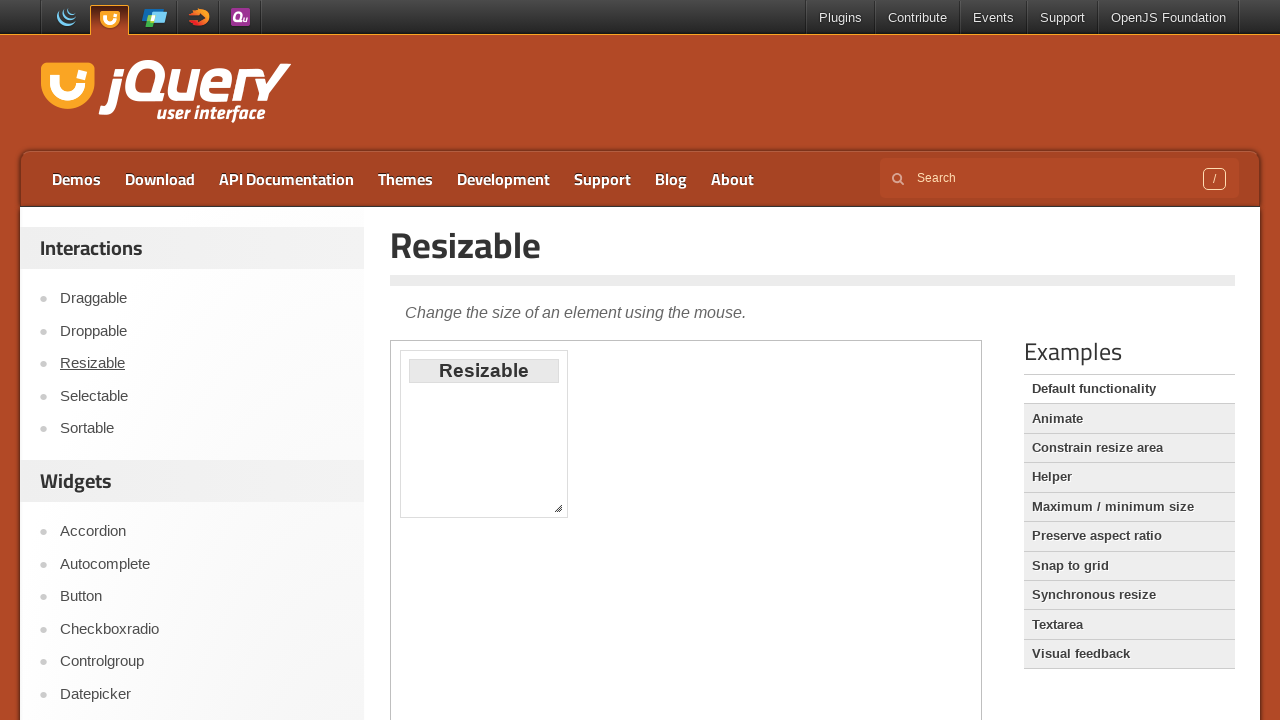

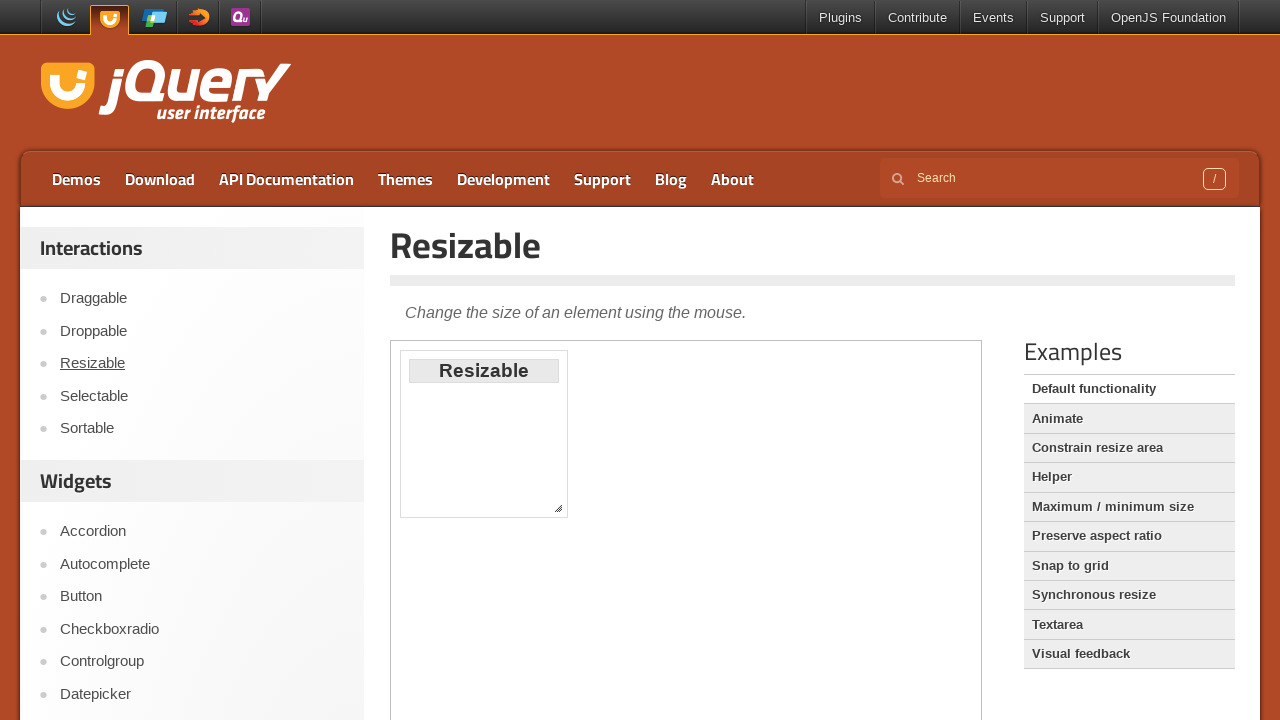